Tests dynamic loading where an element is hidden on the page, clicks a start button and waits for the finish text to become visible, then verifies the text content.

Starting URL: http://the-internet.herokuapp.com/dynamic_loading/1

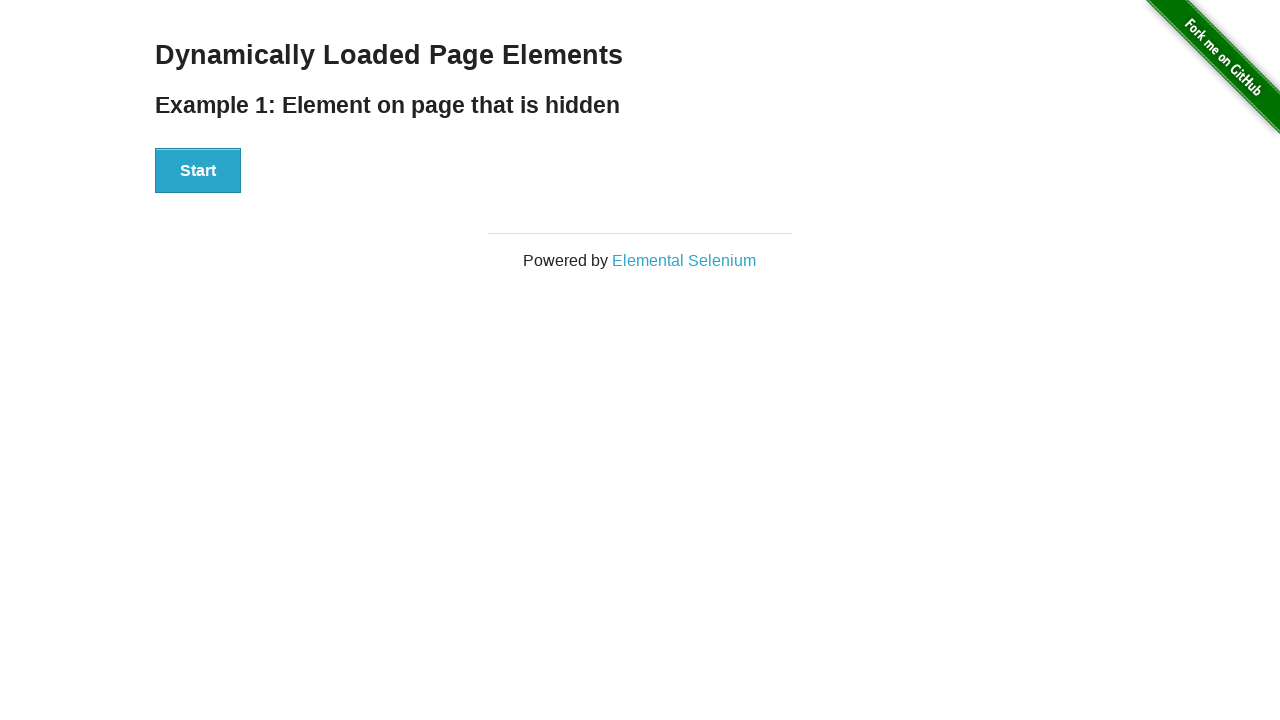

Clicked the Start button to initiate dynamic loading at (198, 171) on #start button
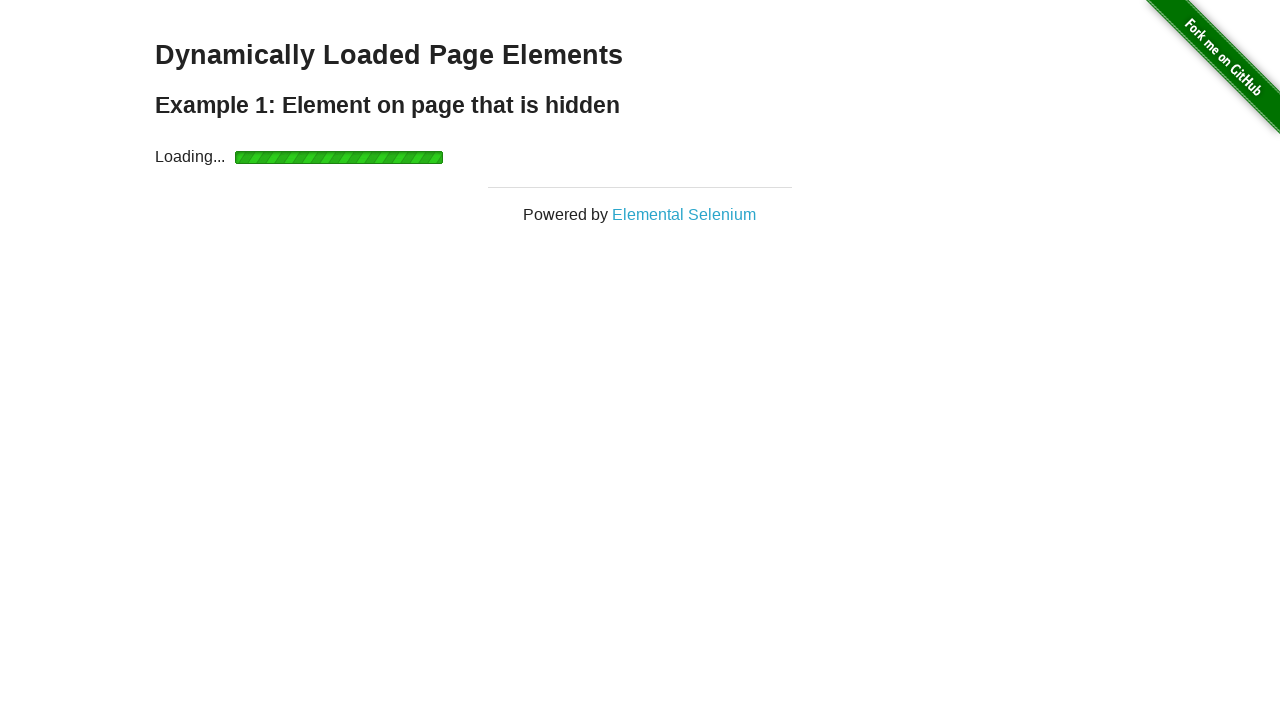

Waited for finish element to become visible
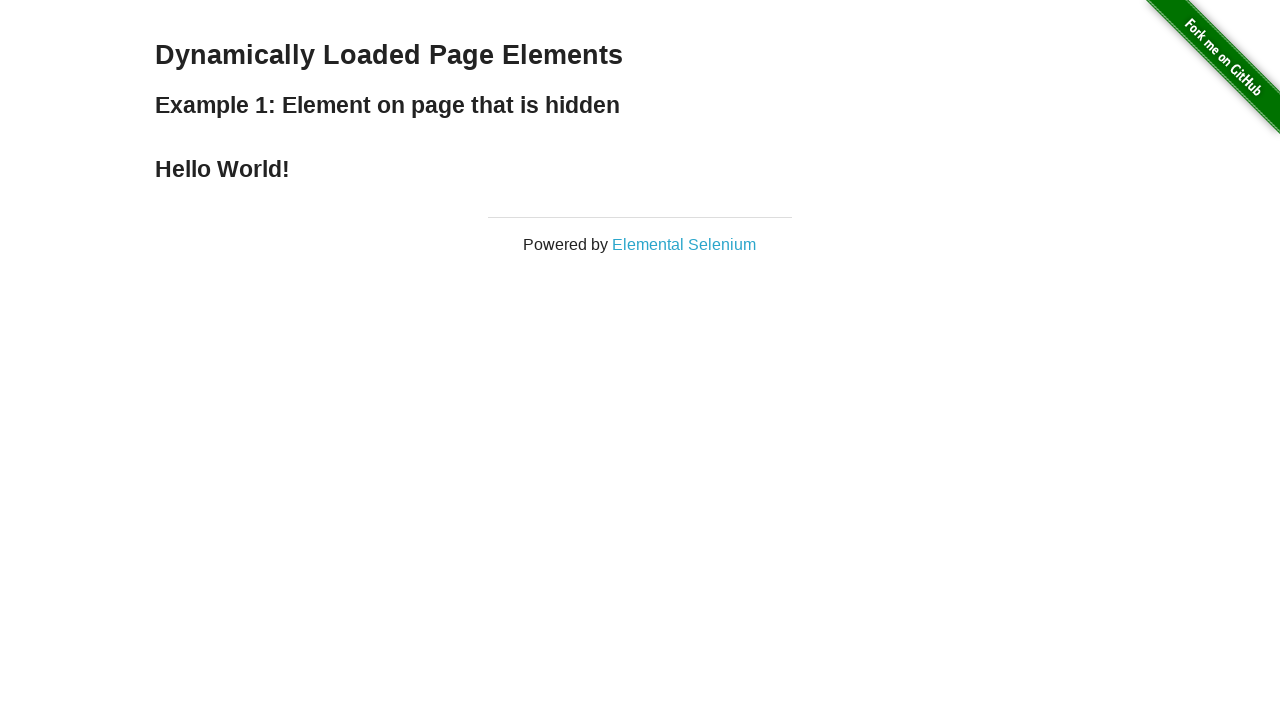

Verified finish element contains 'Hello World!' text
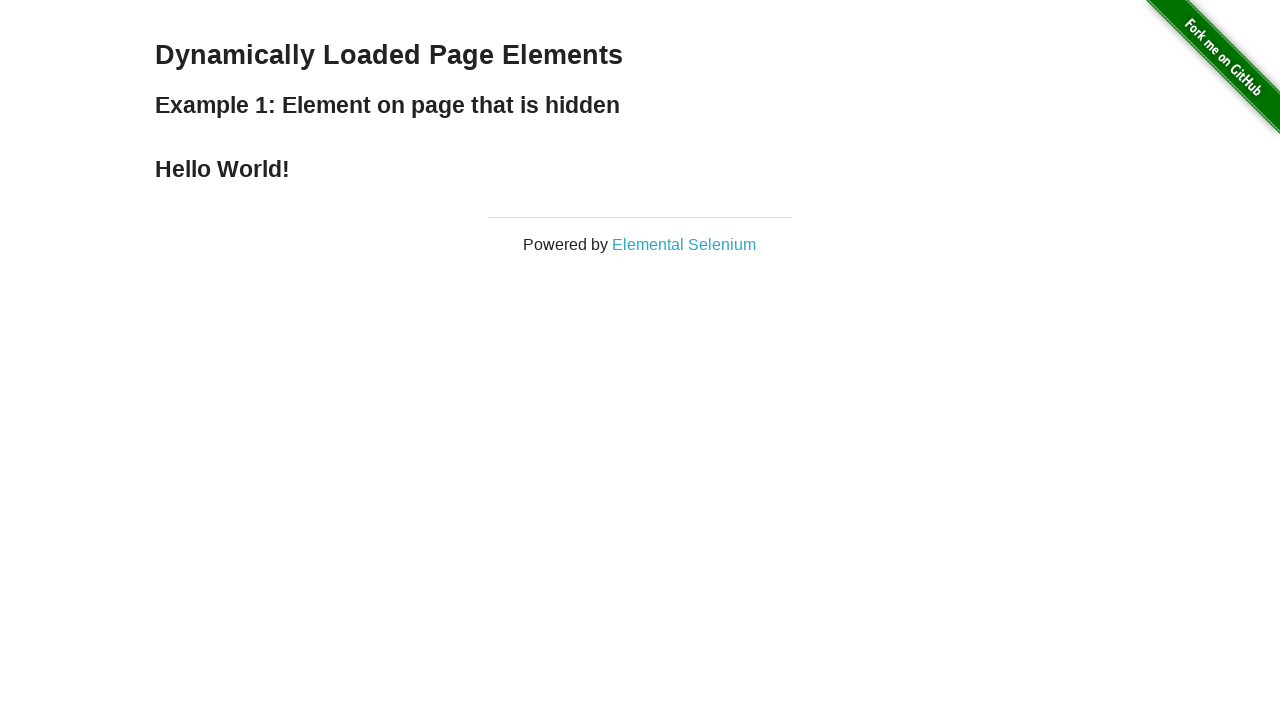

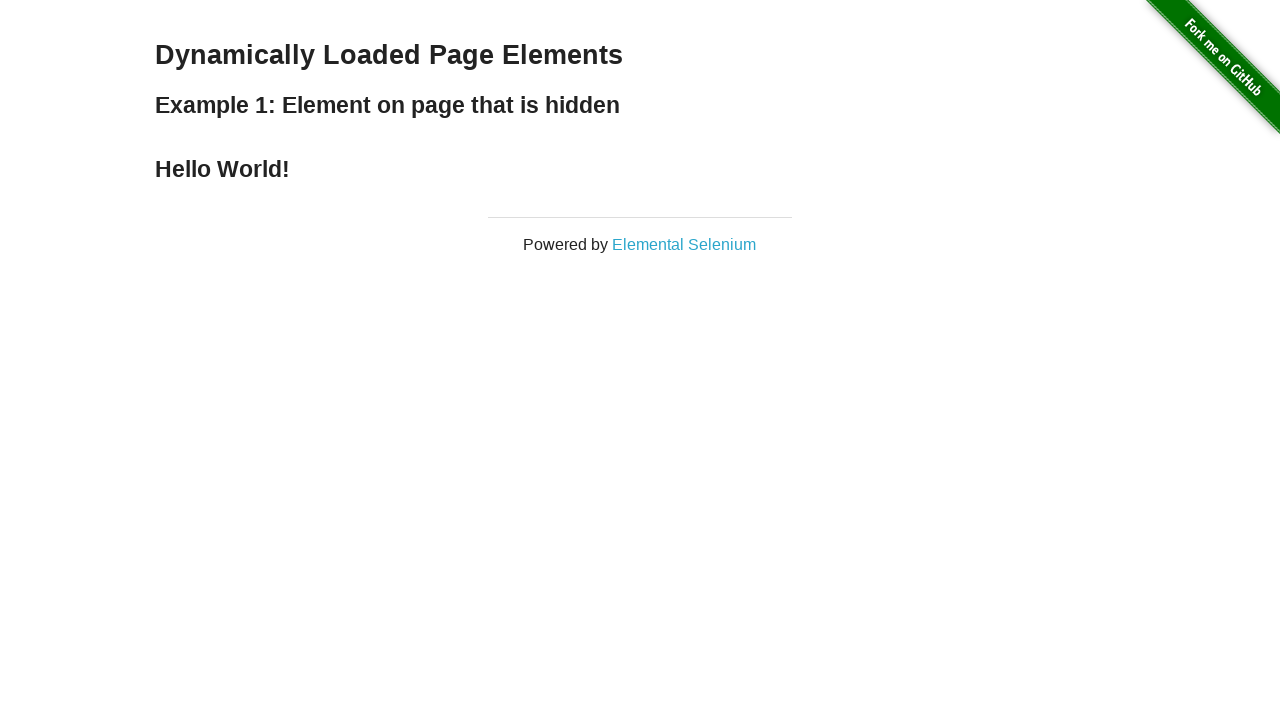